Tests that clicking "Clear completed" removes completed items from the list.

Starting URL: https://demo.playwright.dev/todomvc

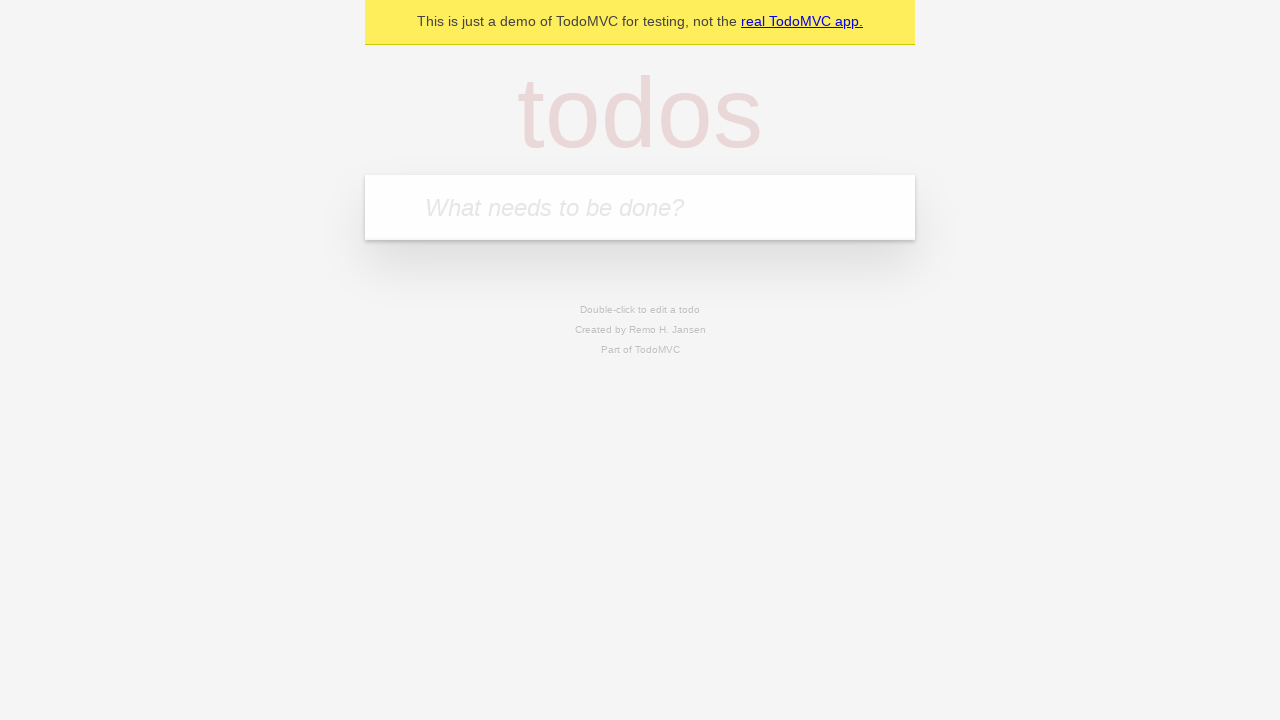

Filled todo input with 'buy some cheese' on internal:attr=[placeholder="What needs to be done?"i]
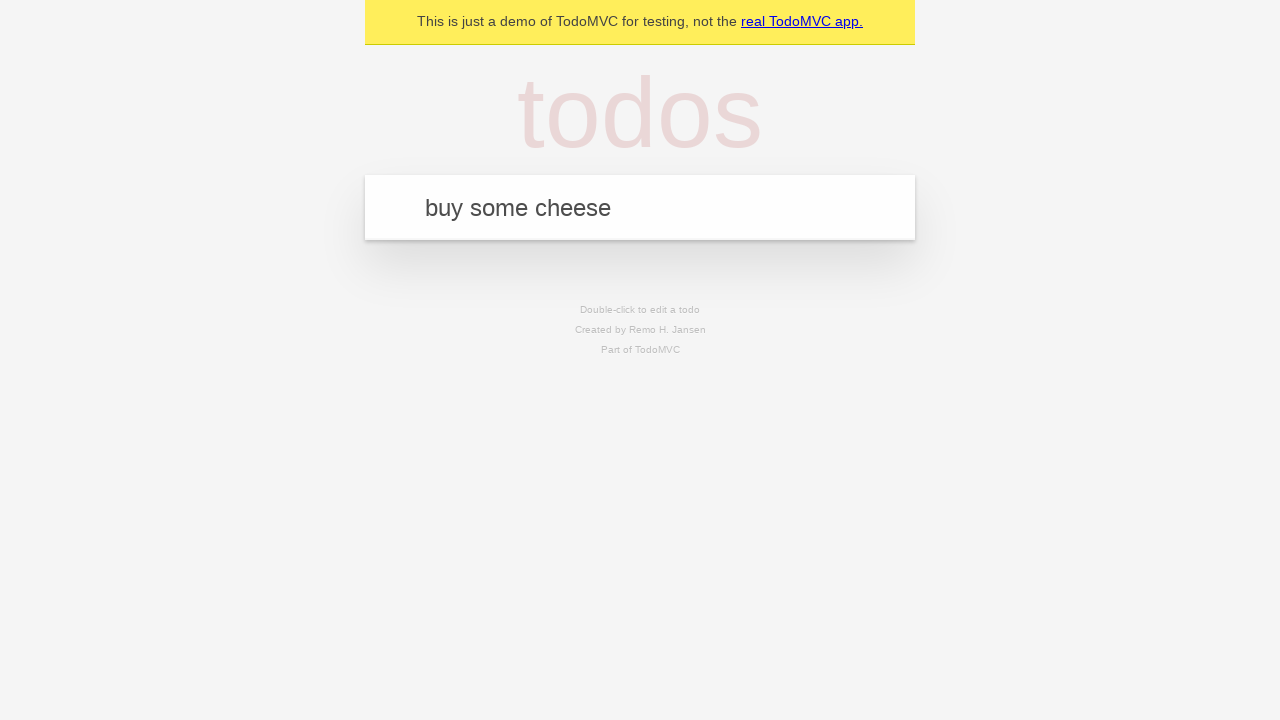

Pressed Enter to add first todo item on internal:attr=[placeholder="What needs to be done?"i]
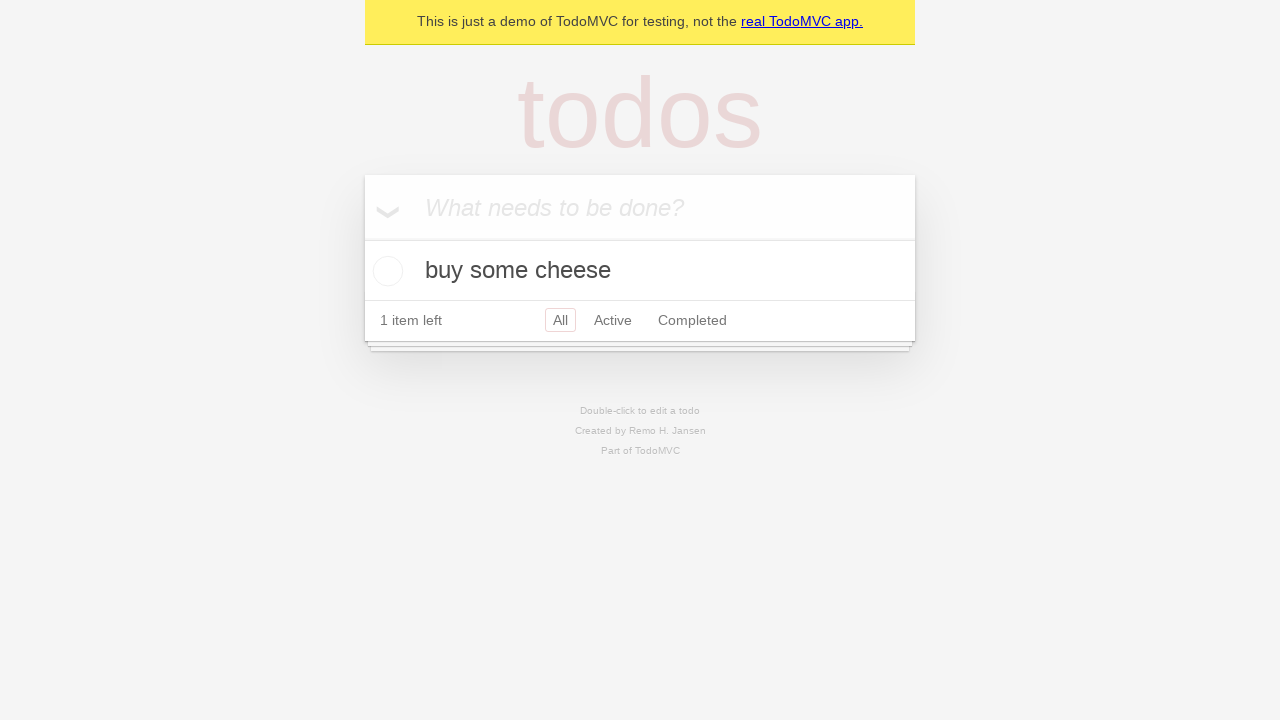

Filled todo input with 'feed the cat' on internal:attr=[placeholder="What needs to be done?"i]
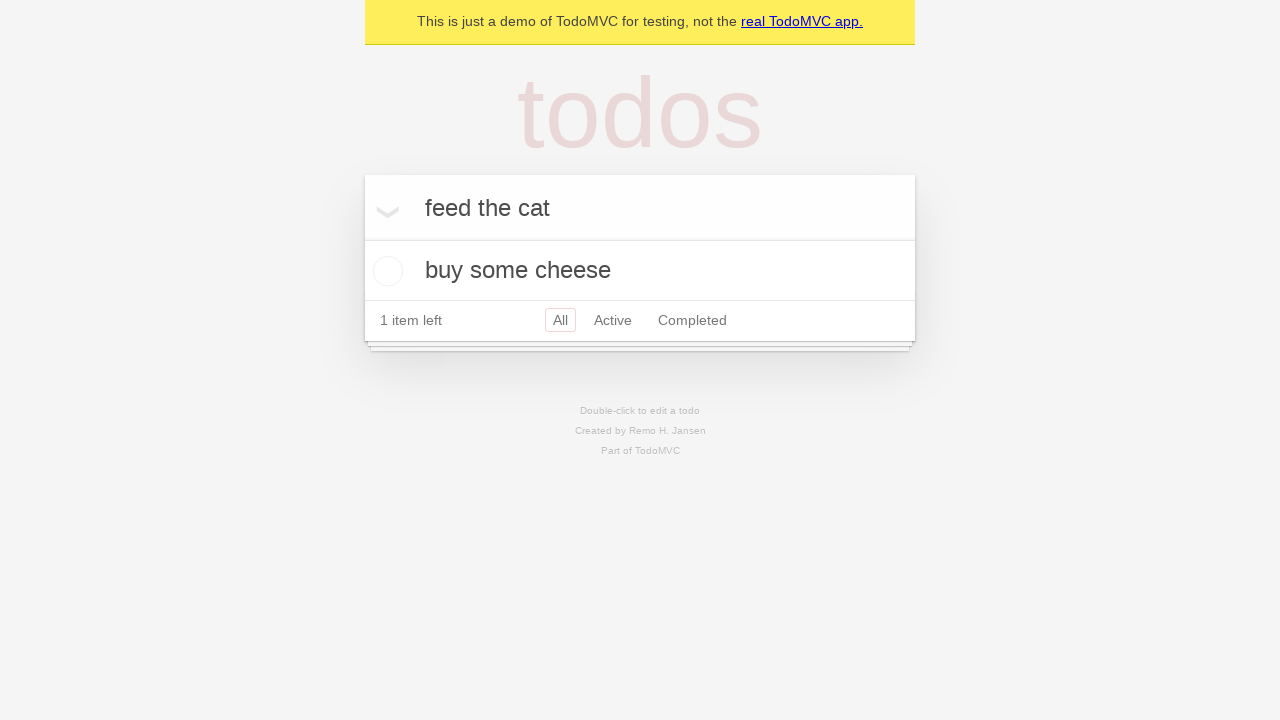

Pressed Enter to add second todo item on internal:attr=[placeholder="What needs to be done?"i]
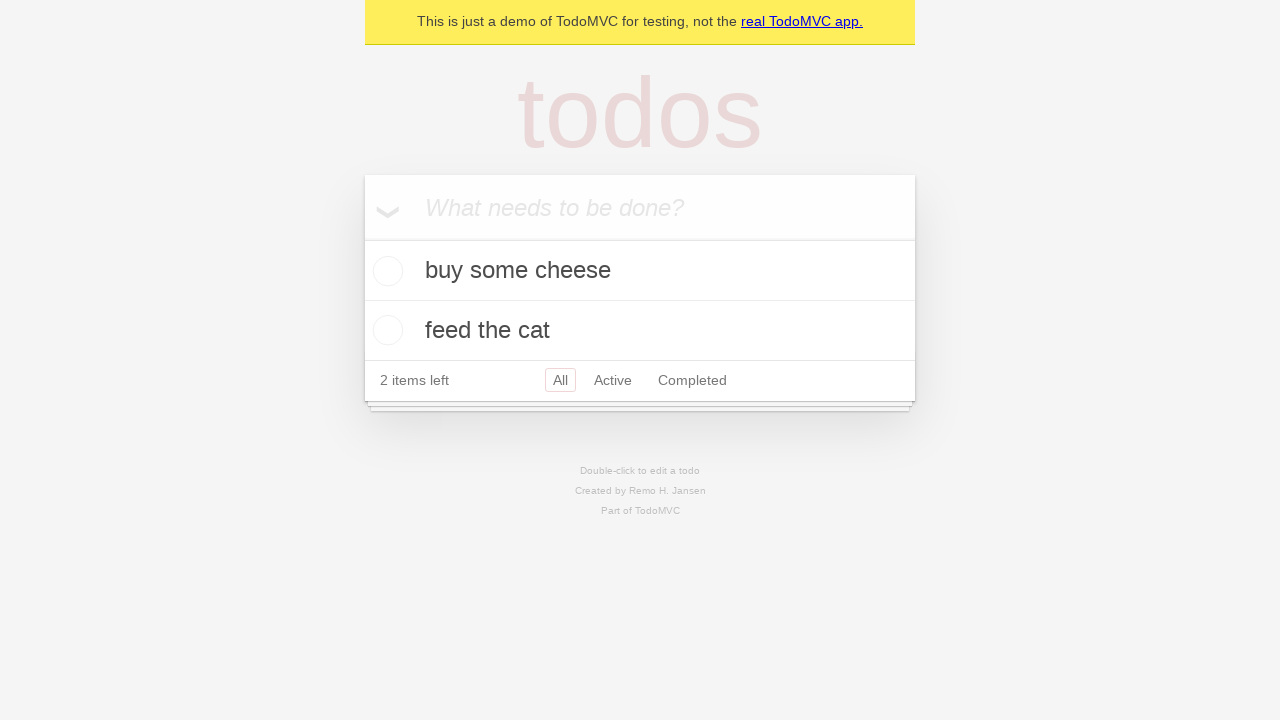

Filled todo input with 'book a doctors appointment' on internal:attr=[placeholder="What needs to be done?"i]
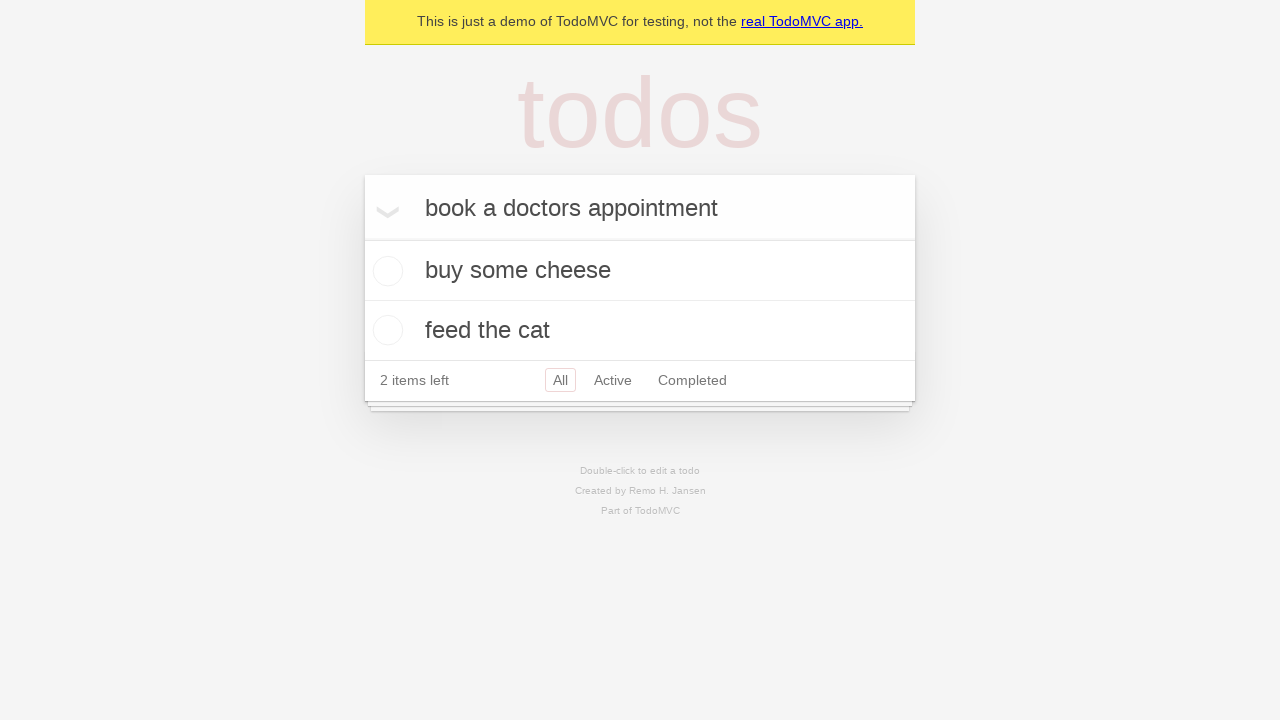

Pressed Enter to add third todo item on internal:attr=[placeholder="What needs to be done?"i]
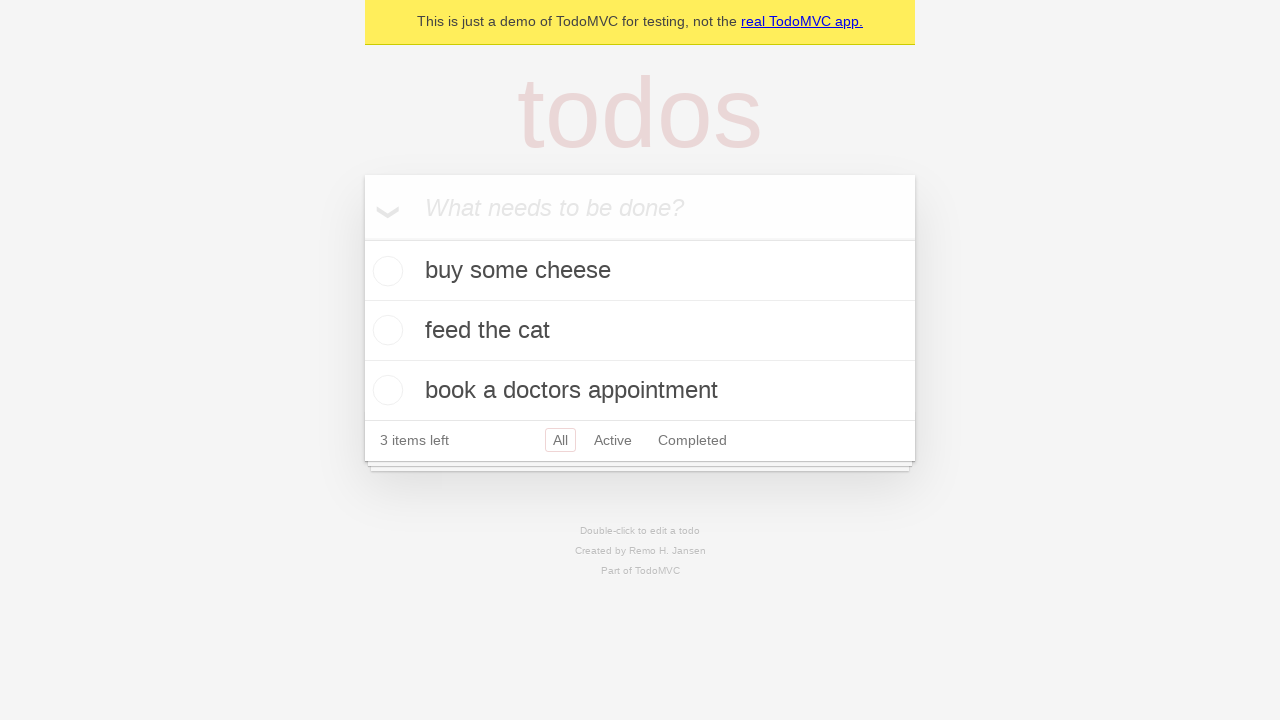

Checked the second todo item as completed at (385, 330) on internal:testid=[data-testid="todo-item"s] >> nth=1 >> internal:role=checkbox
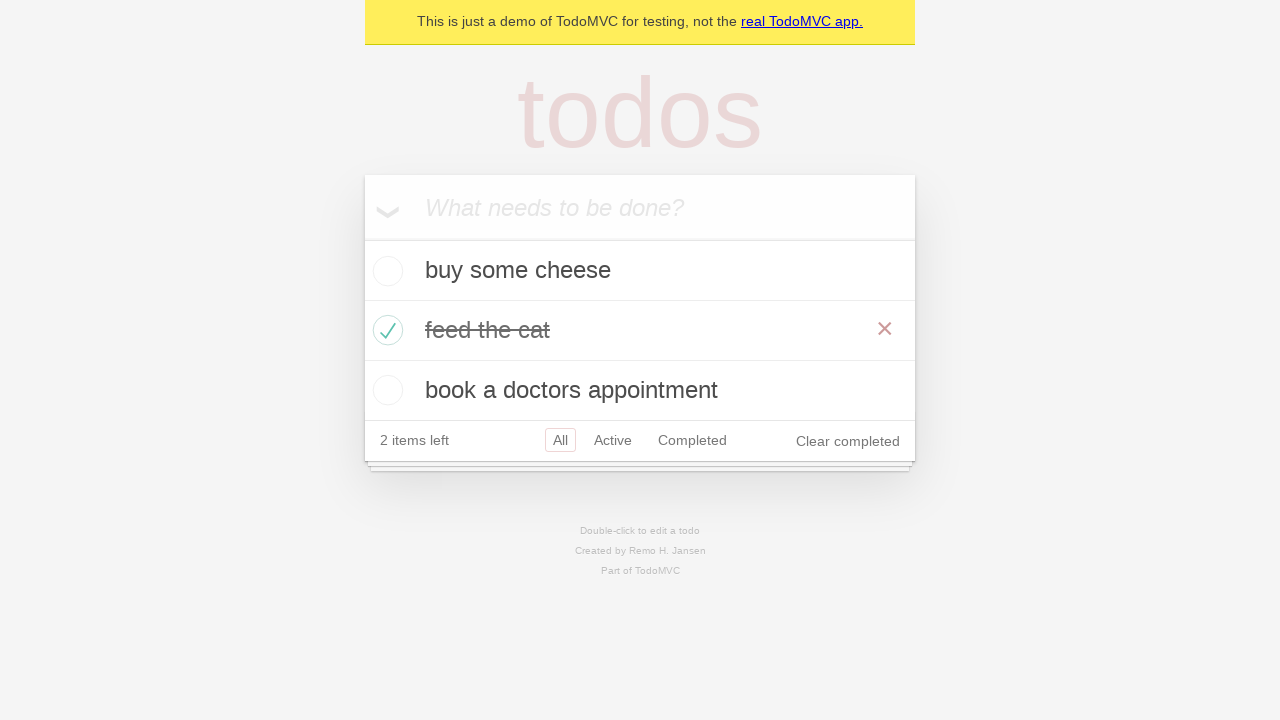

Clicked 'Clear completed' button to remove completed items at (848, 441) on internal:role=button[name="Clear completed"i]
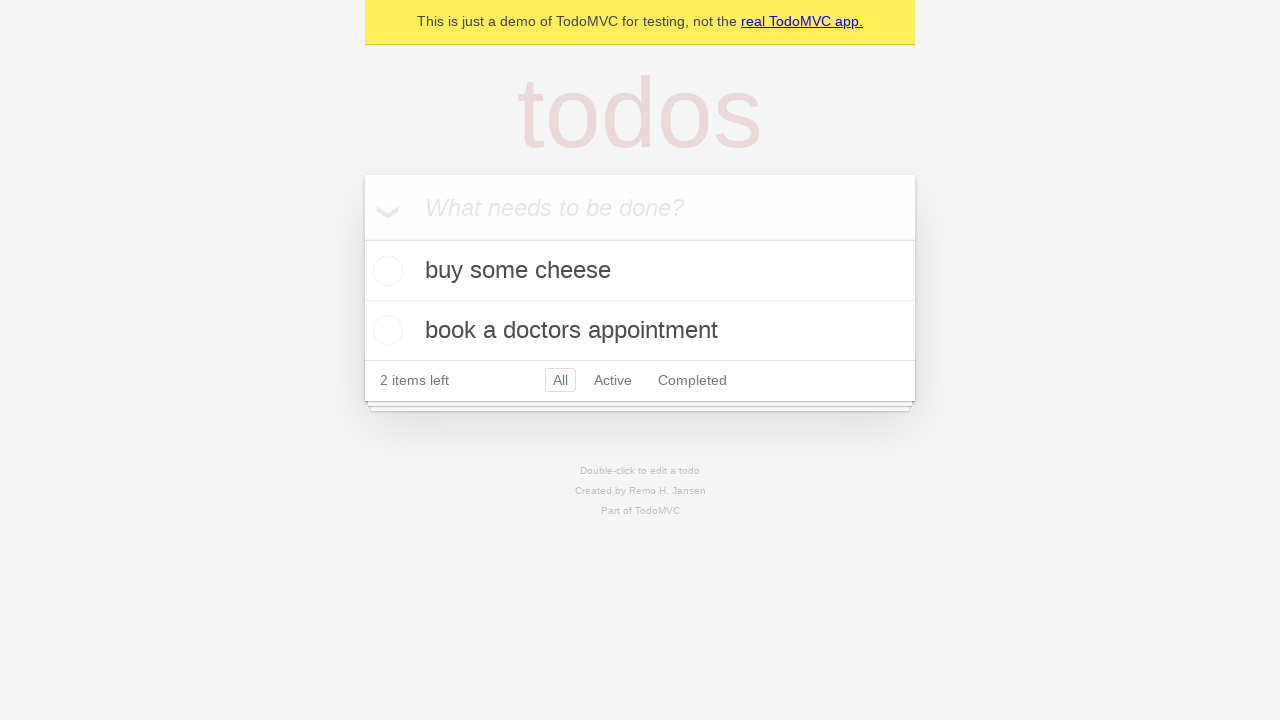

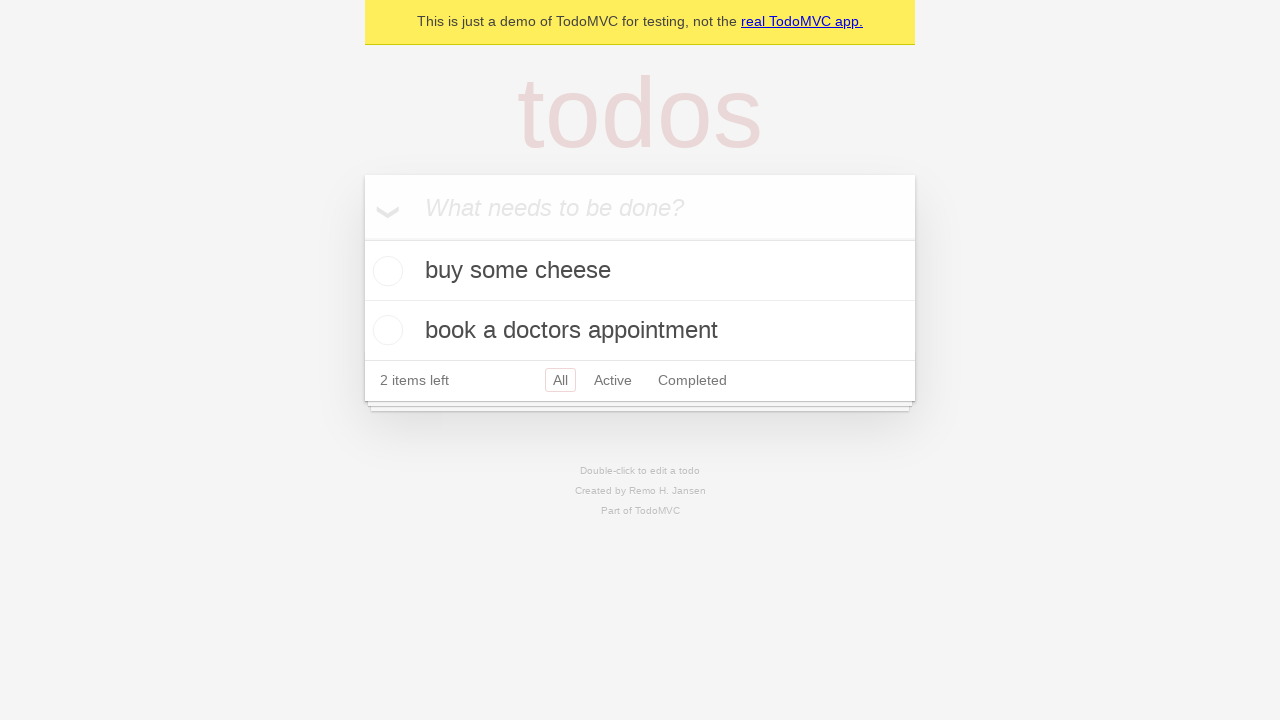